Tests a price table by finding the row with the minimum price, selecting it via checkbox/radio input, clicking the verify button, and checking the resulting status.

Starting URL: https://vins-udemy.s3.amazonaws.com/java/html/java8-stream-table-price.html

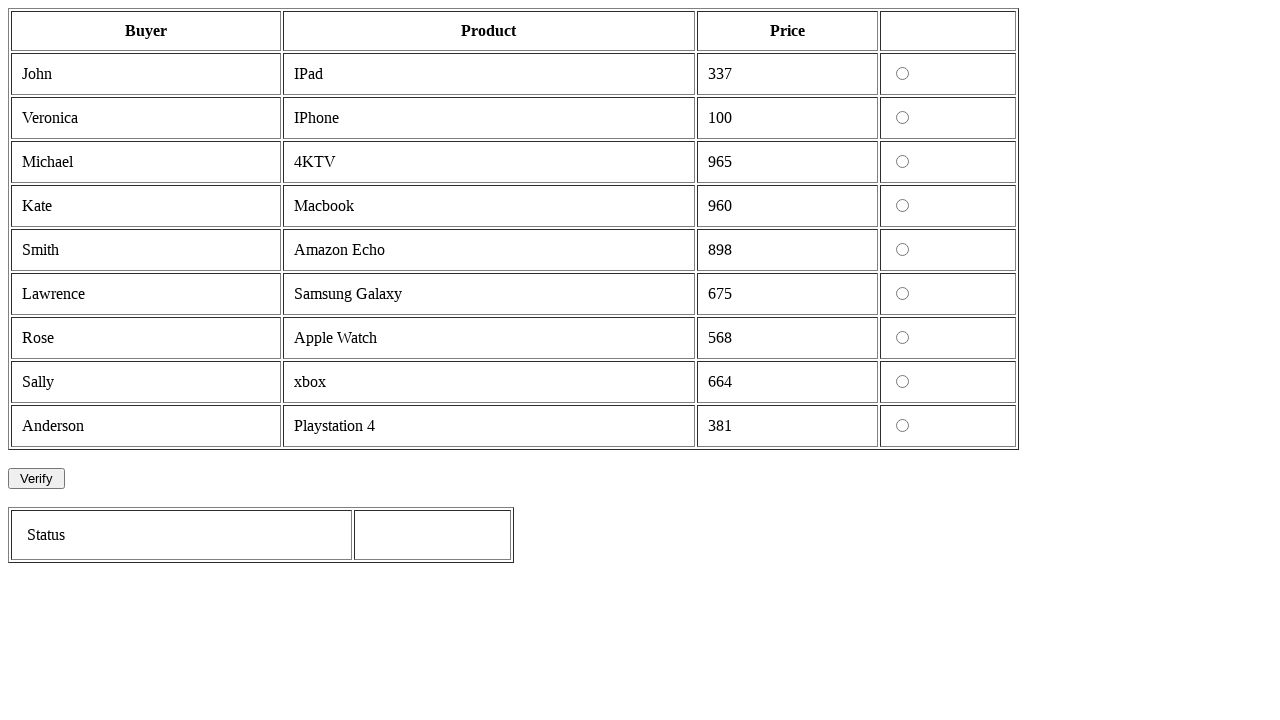

Waited for price table to load
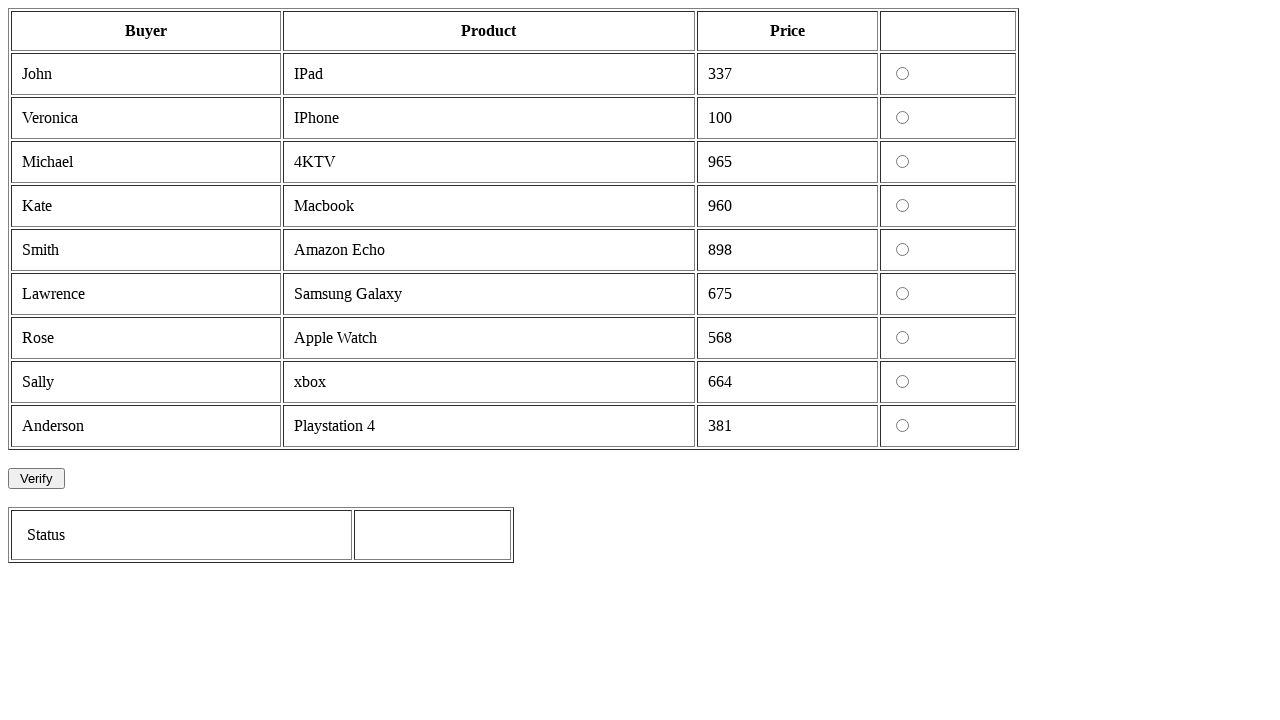

Retrieved all table rows from price table
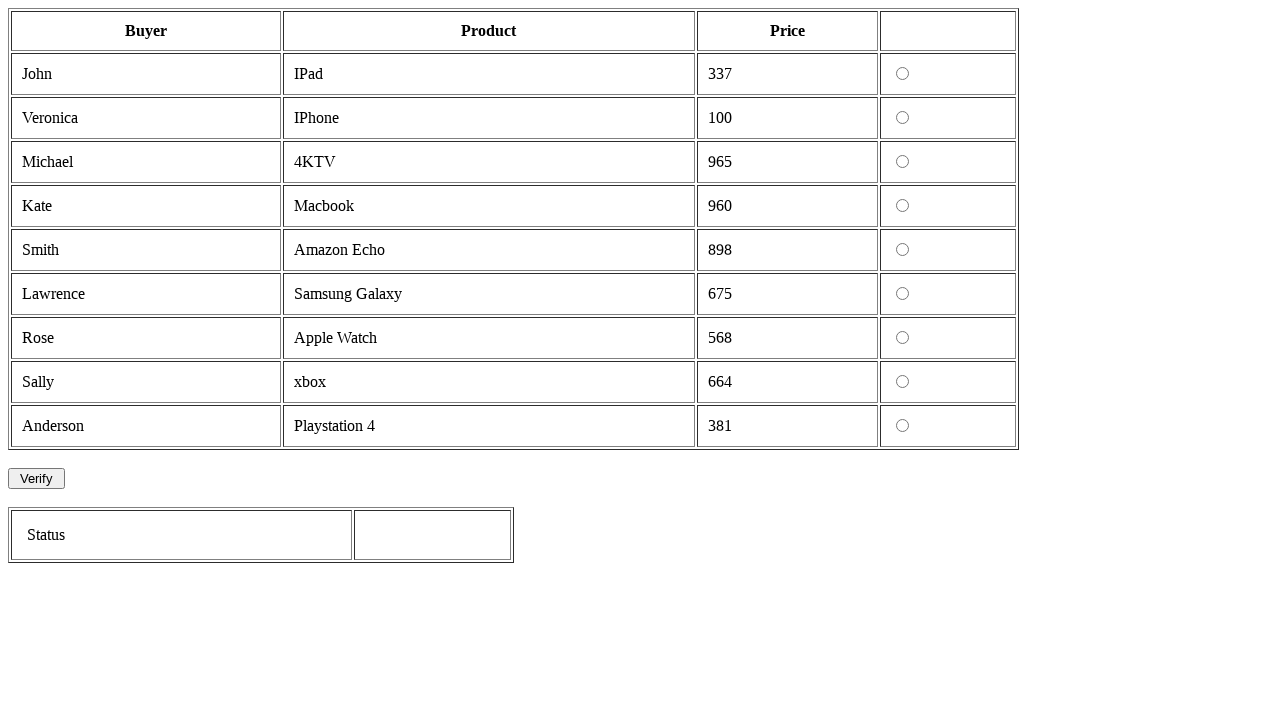

Identified row with minimum price: $100
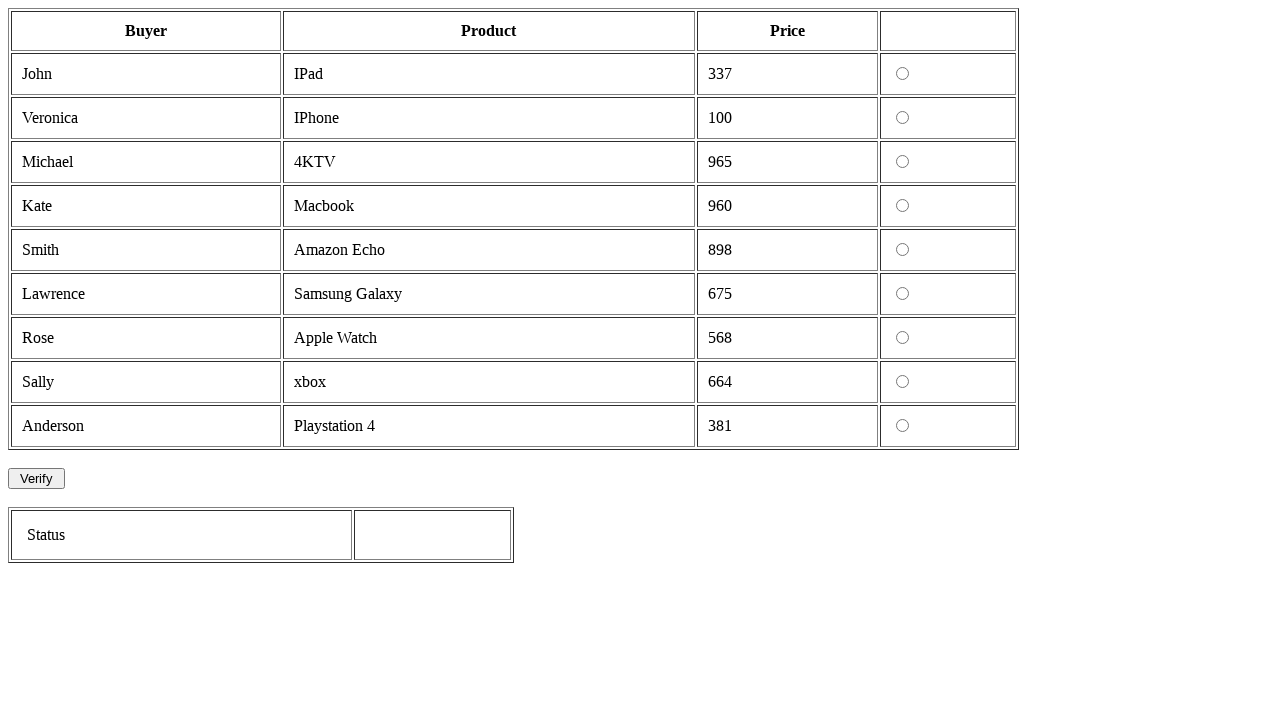

Selected the checkbox/radio for minimum price row at (902, 118) on table#prods tr >> nth=2 >> td >> nth=3 >> input
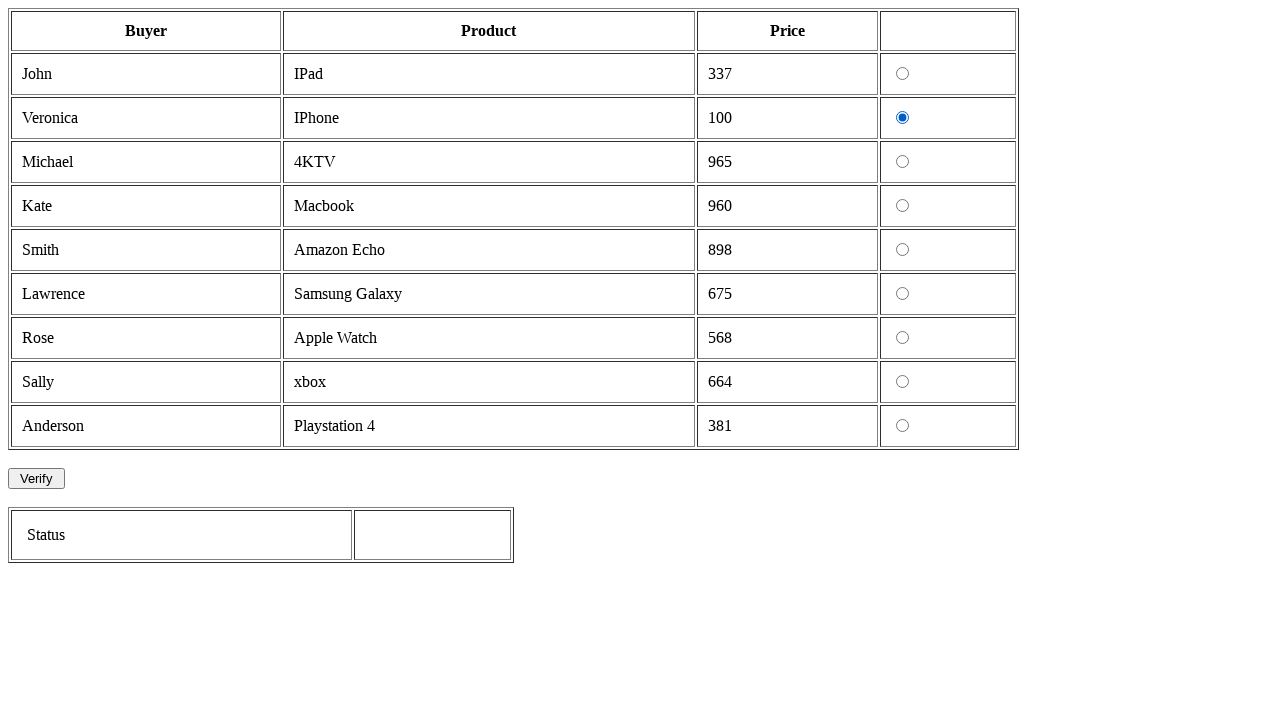

Clicked the verify button at (36, 478) on #result
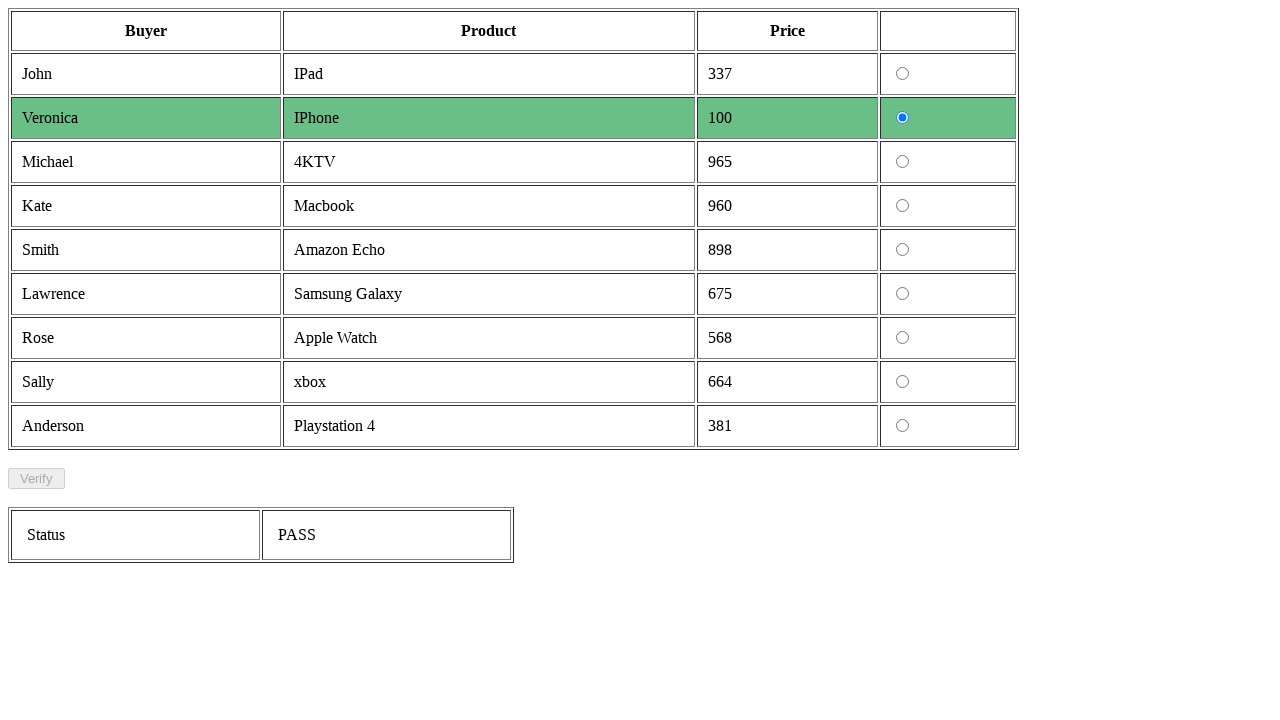

Status message displayed after verification
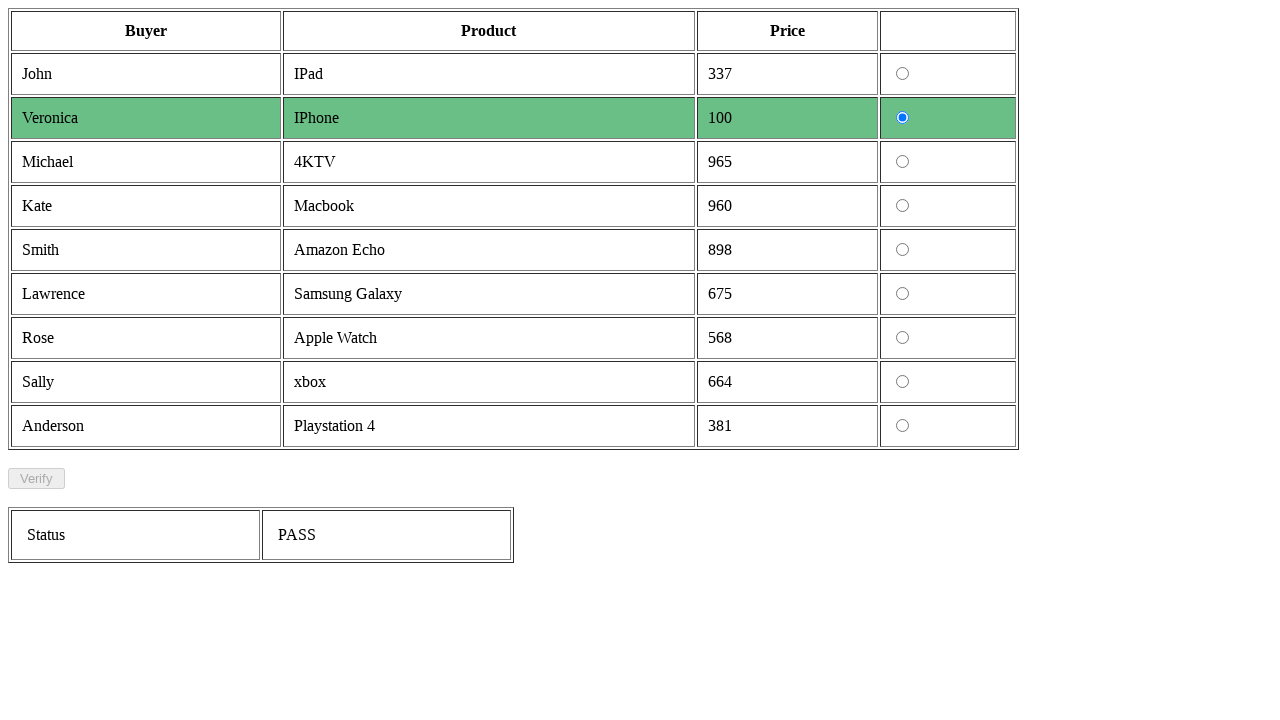

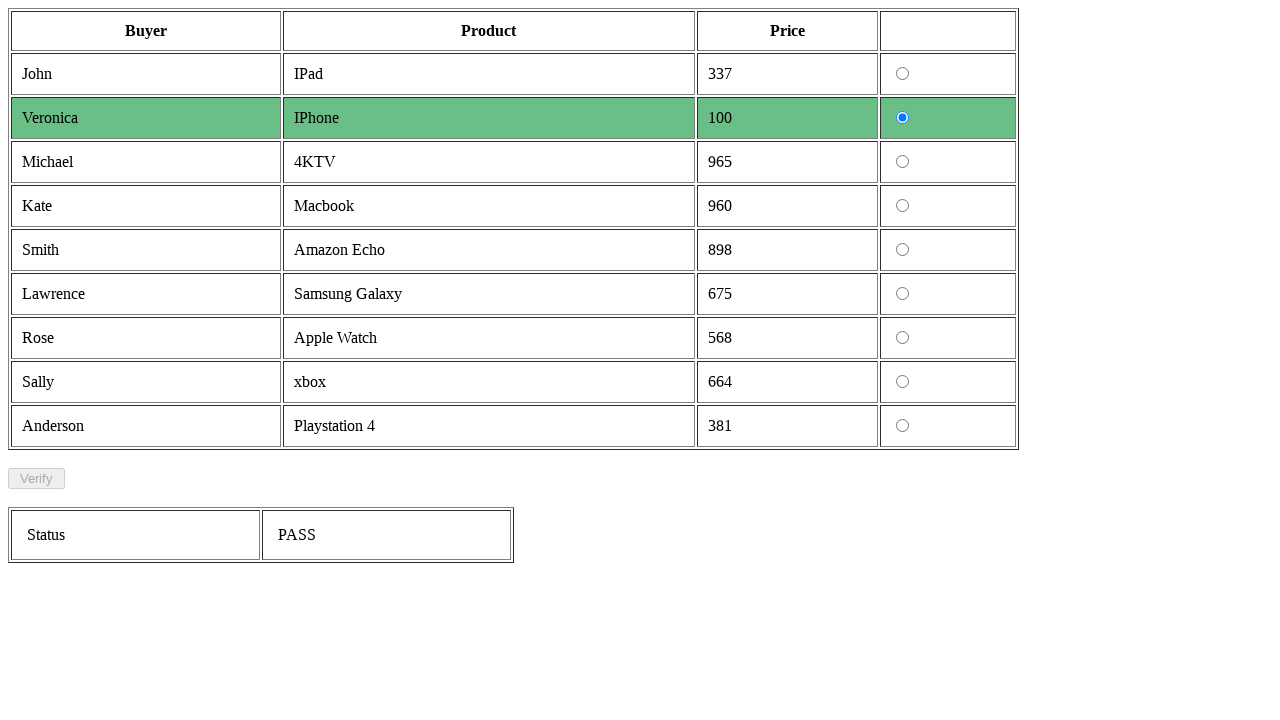